Tests dropdown interaction on a banking demo site by clicking on the user selection dropdown

Starting URL: https://www.globalsqa.com/angularJs-protractor/BankingProject/#/customer

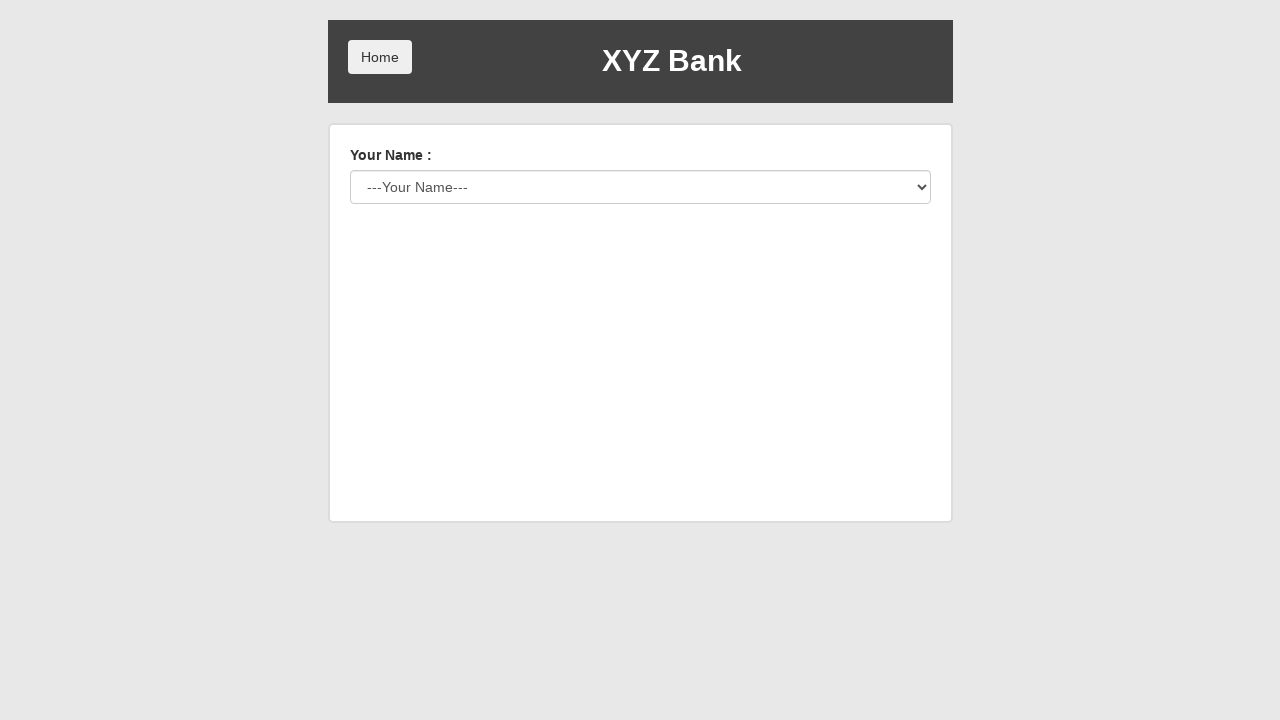

Clicked on user selection dropdown at (640, 187) on select#userSelect
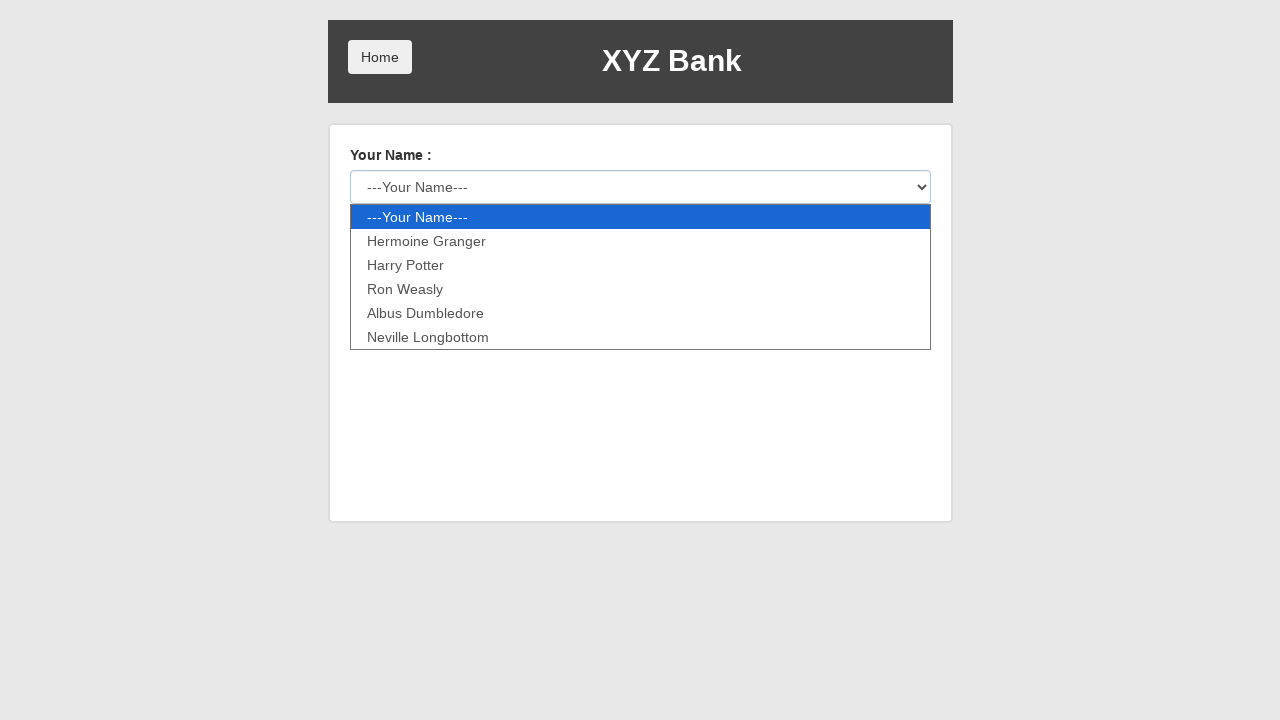

Waited 1 second for dropdown to expand
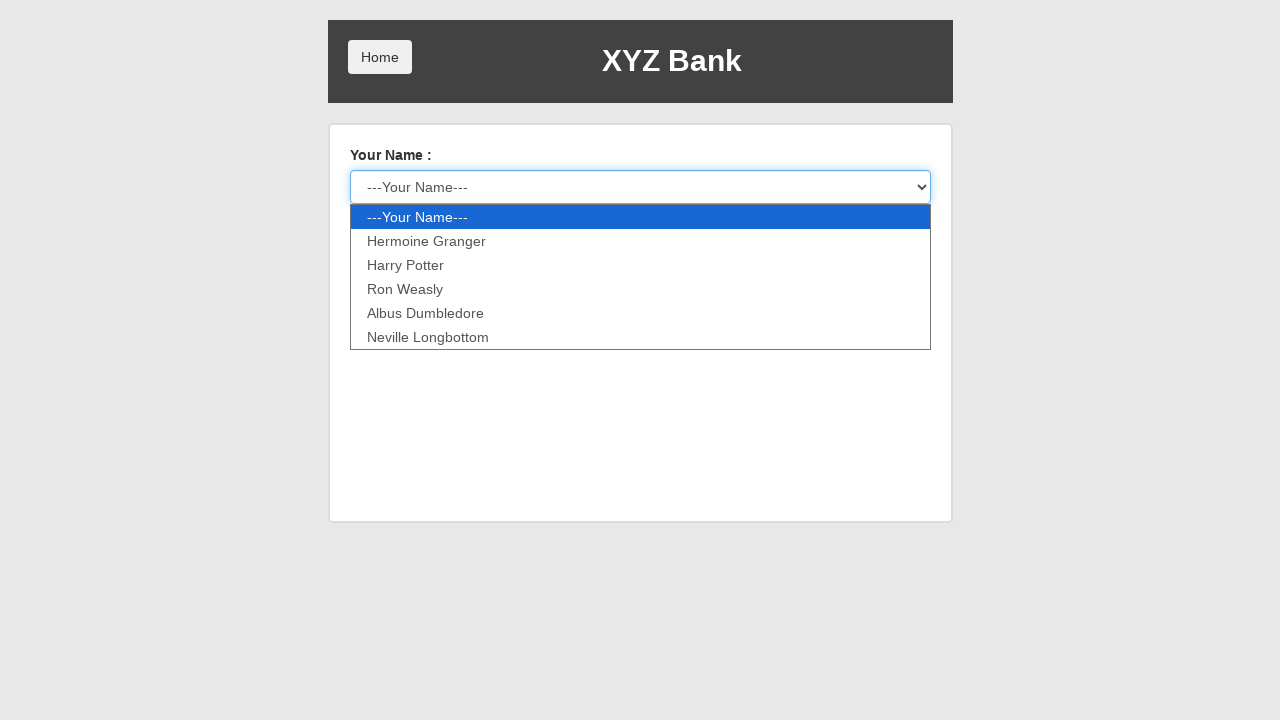

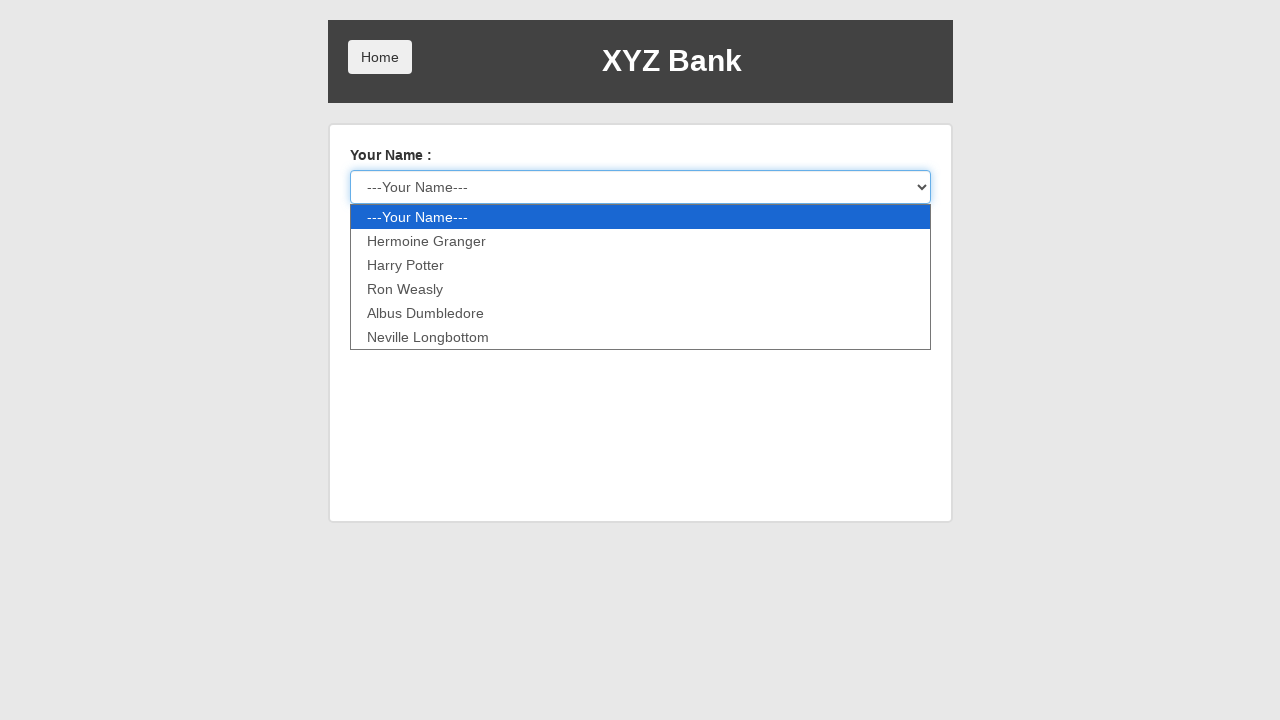